Tests YouTube search functionality by performing two sequential searches - first for "atomação+selenium" and then for "curso+python", verifying the search box and button interactions work correctly.

Starting URL: https://www.youtube.com

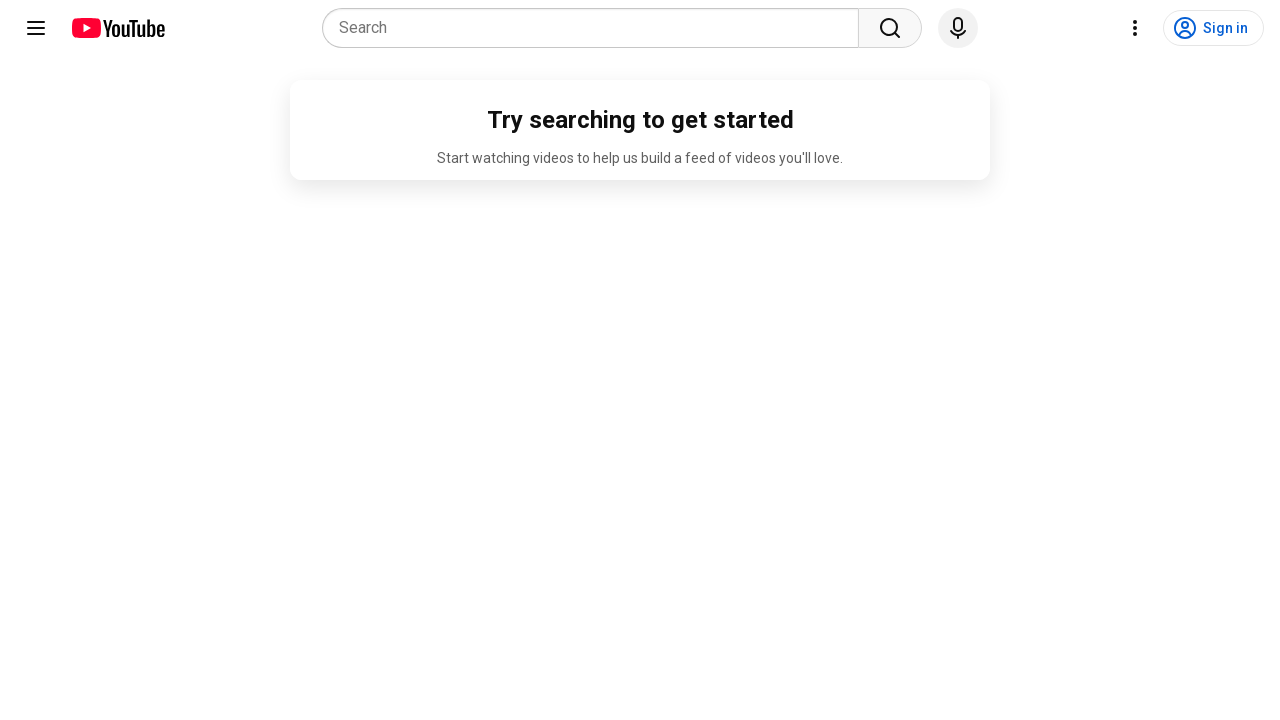

Clicked on YouTube search box at (596, 28) on .ytSearchboxComponentInput
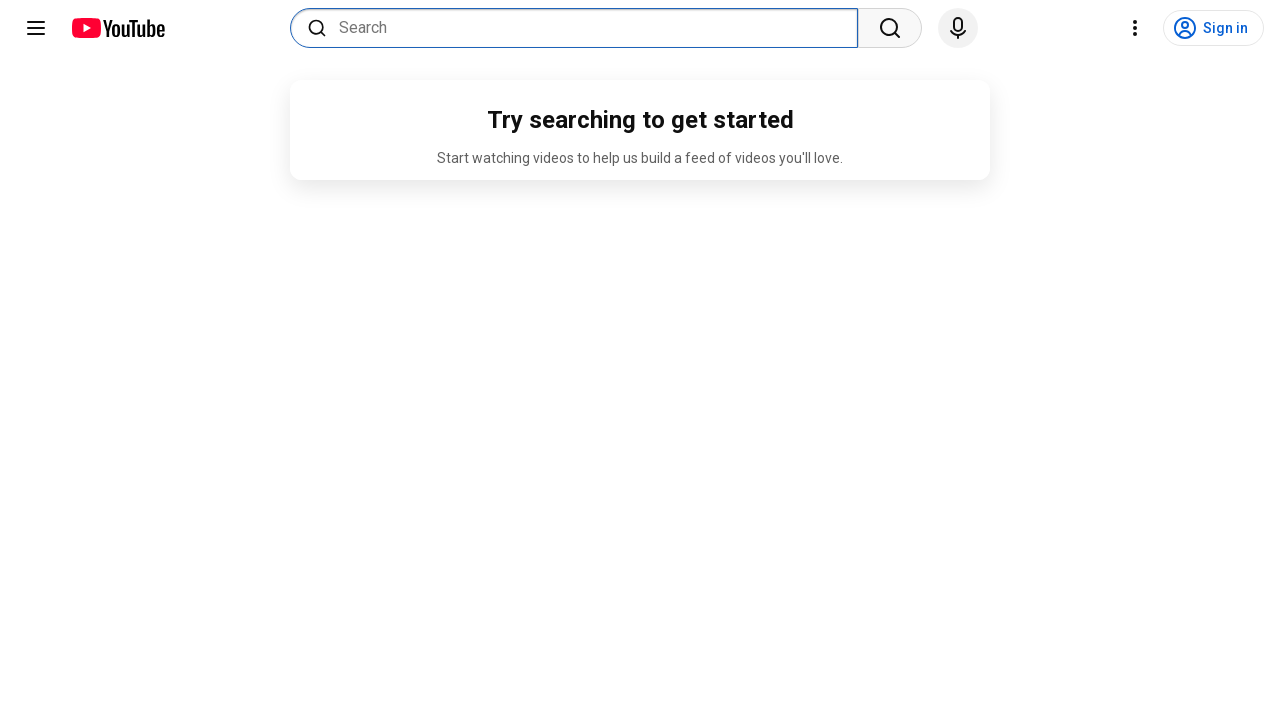

Filled search box with first query 'atomação+selenium' on .ytSearchboxComponentInput
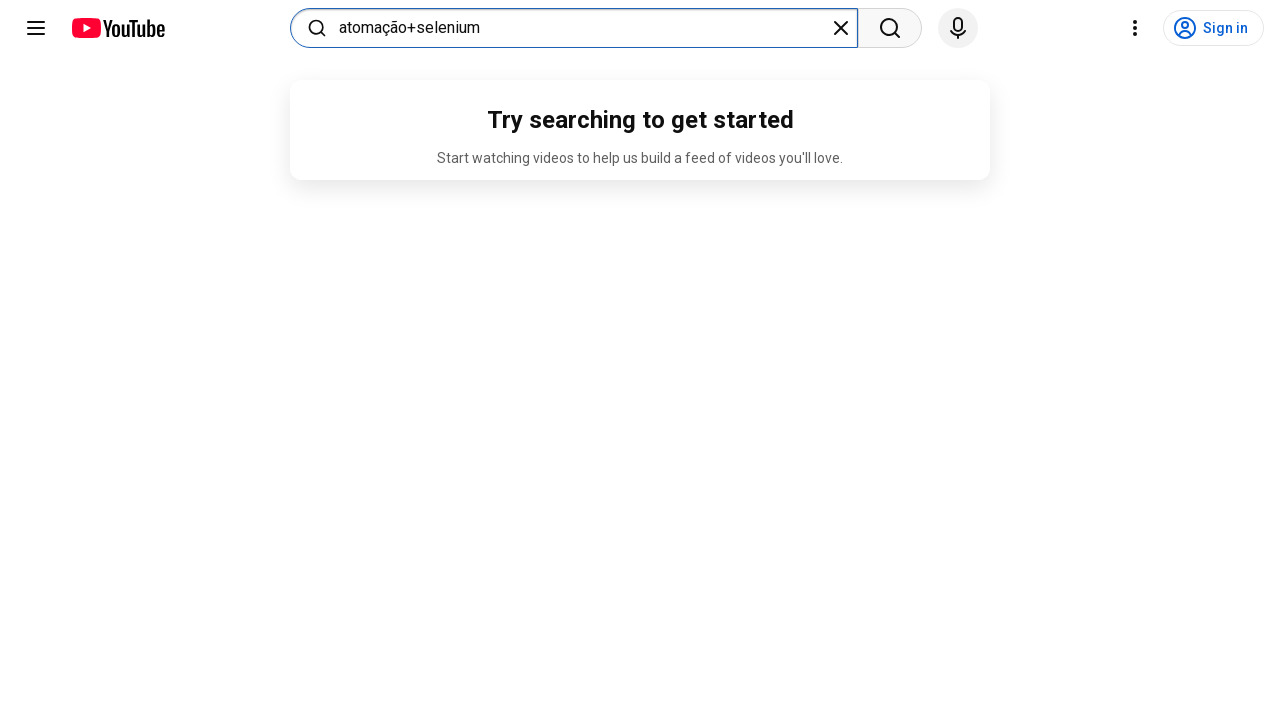

Clicked search button to perform first search at (890, 28) on .ytSearchboxComponentSearchButton
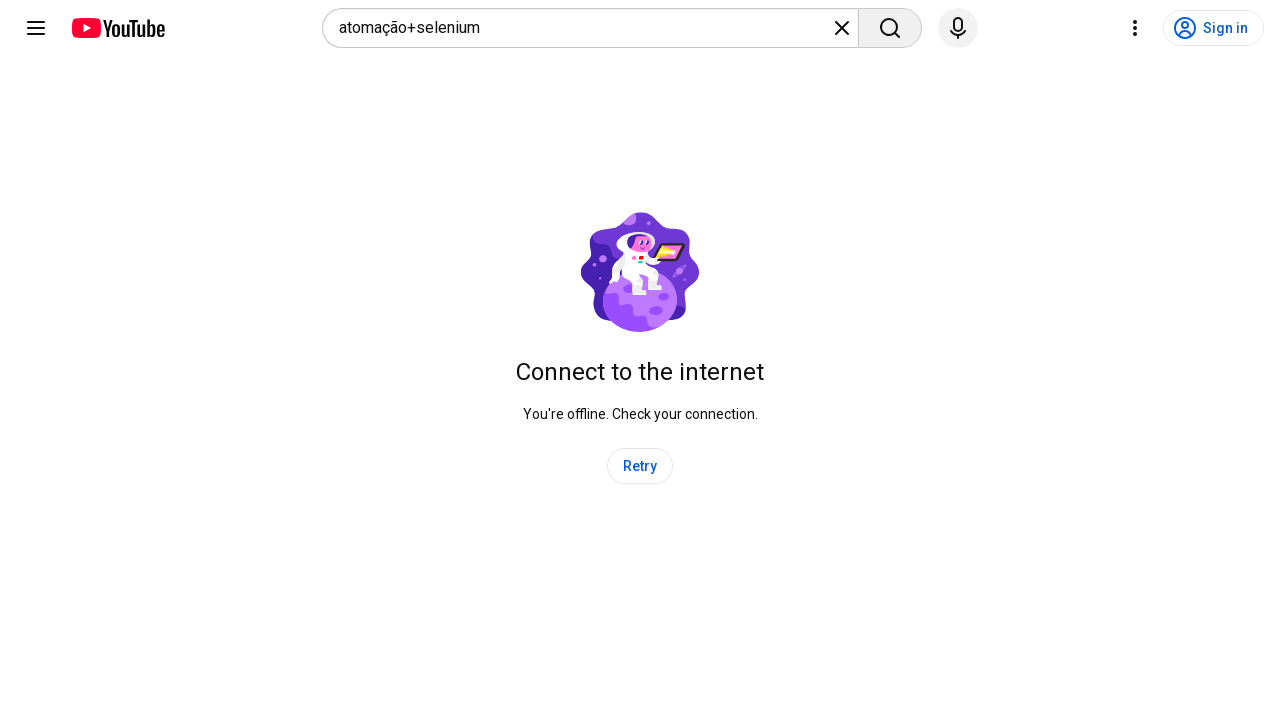

First search results loaded successfully
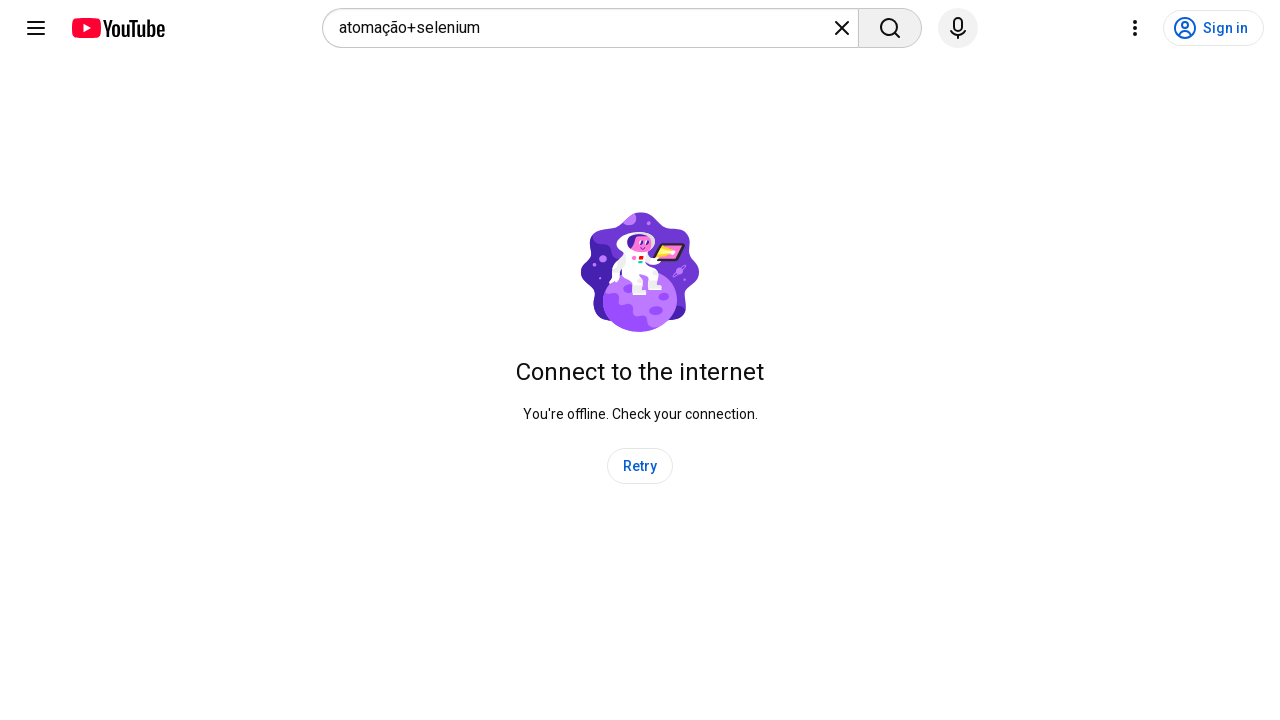

Cleared search box for next search on .ytSearchboxComponentInput
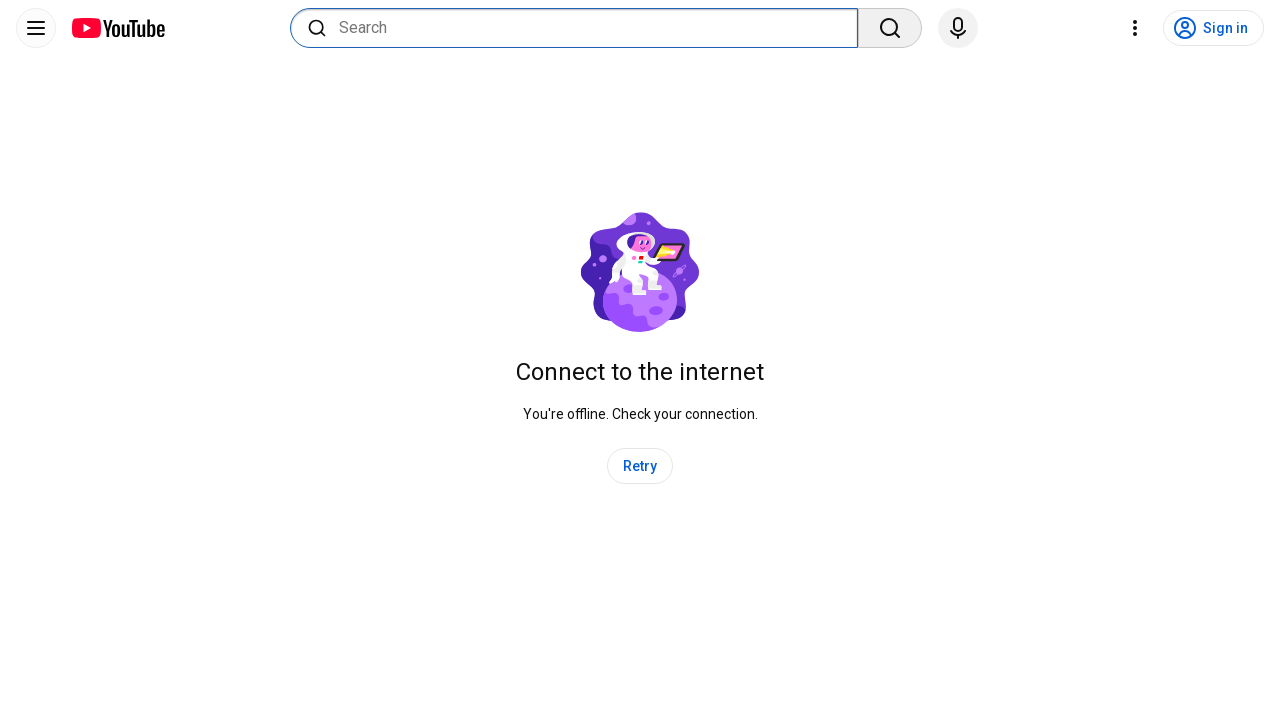

Clicked on search box again for second search at (596, 28) on .ytSearchboxComponentInput
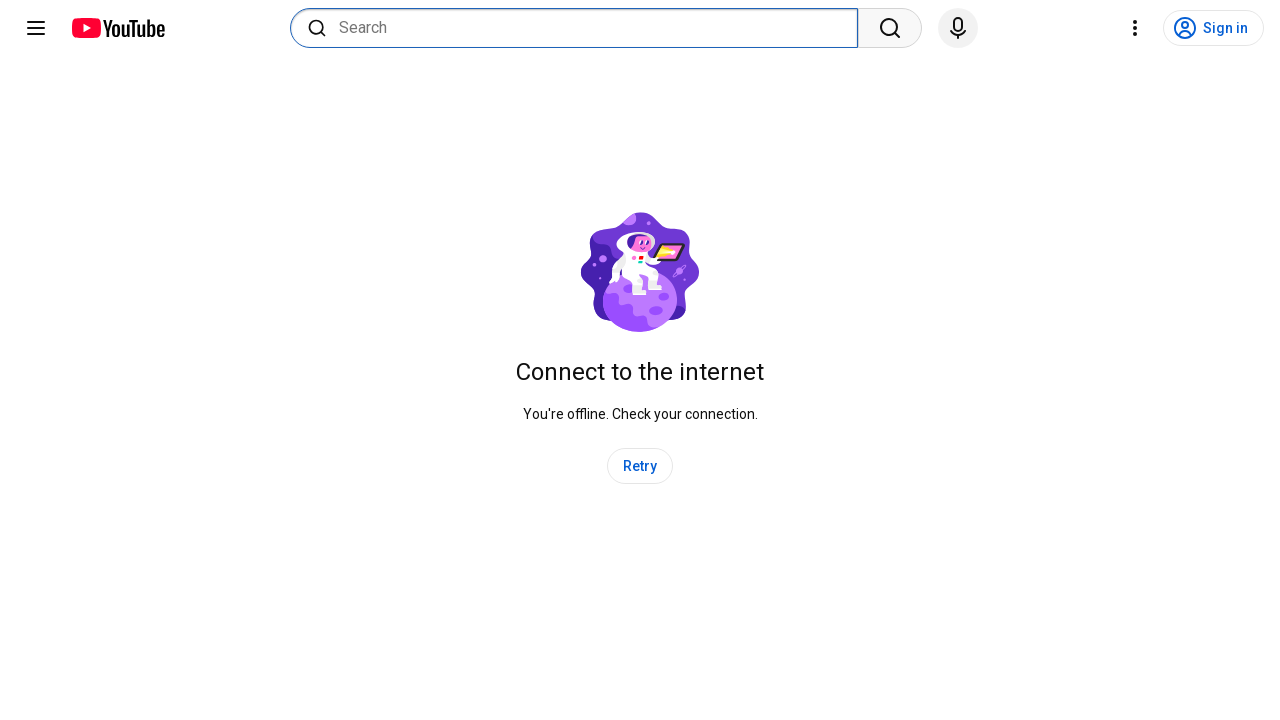

Filled search box with second query 'curso+python' on .ytSearchboxComponentInput
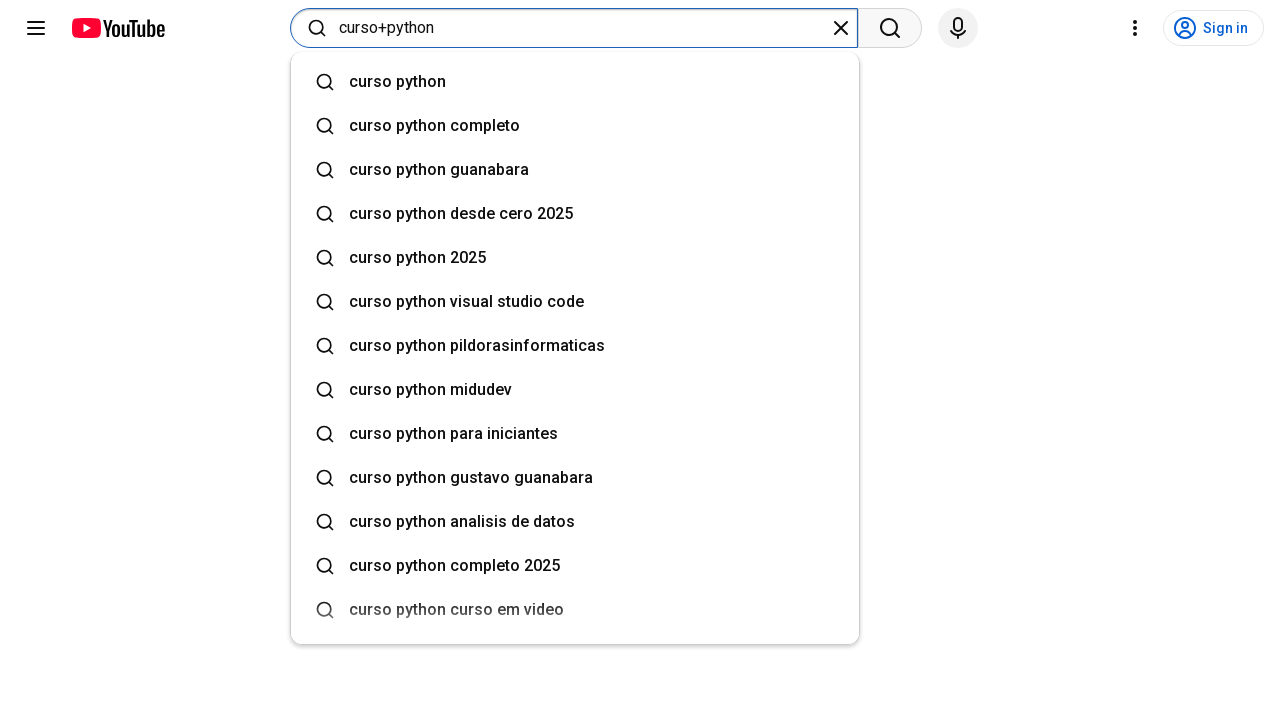

Clicked search button to perform second search at (890, 28) on .ytSearchboxComponentSearchButton
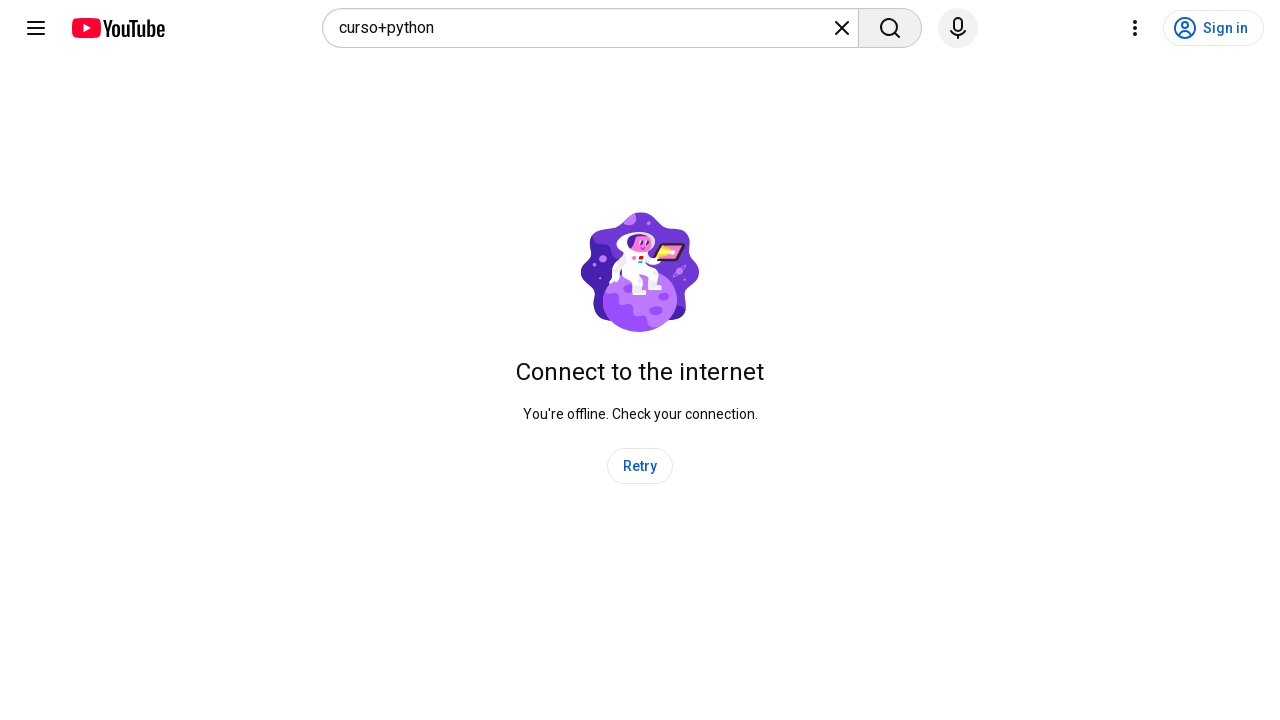

Second search results loaded successfully
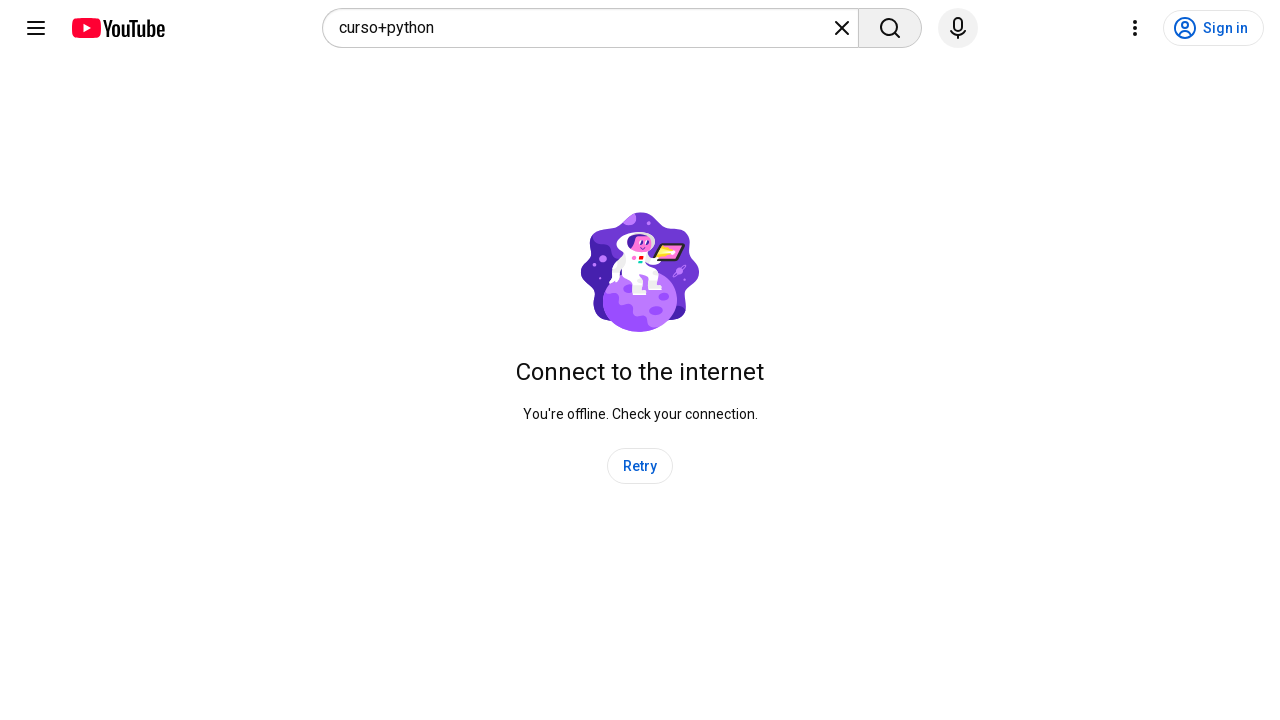

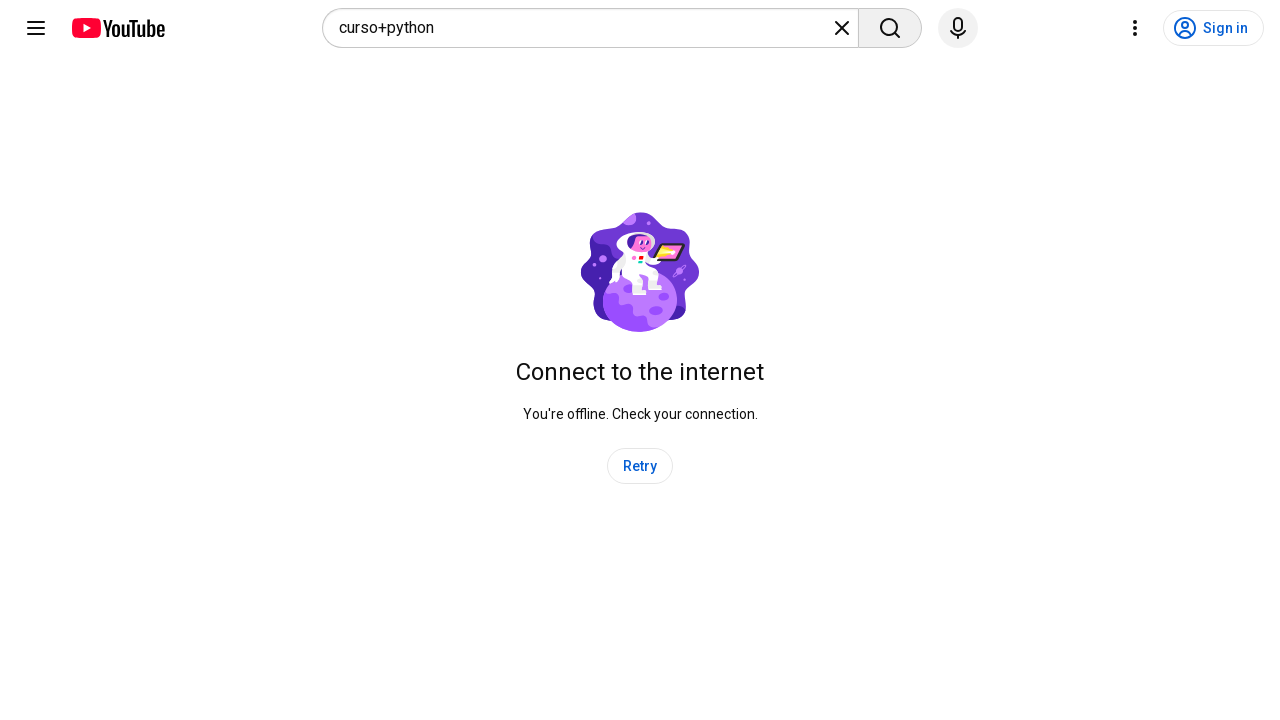